Navigates to APSRTC online booking website and clicks the search button using JavaScript executor

Starting URL: https://www.apsrtconline.in/oprs-web/

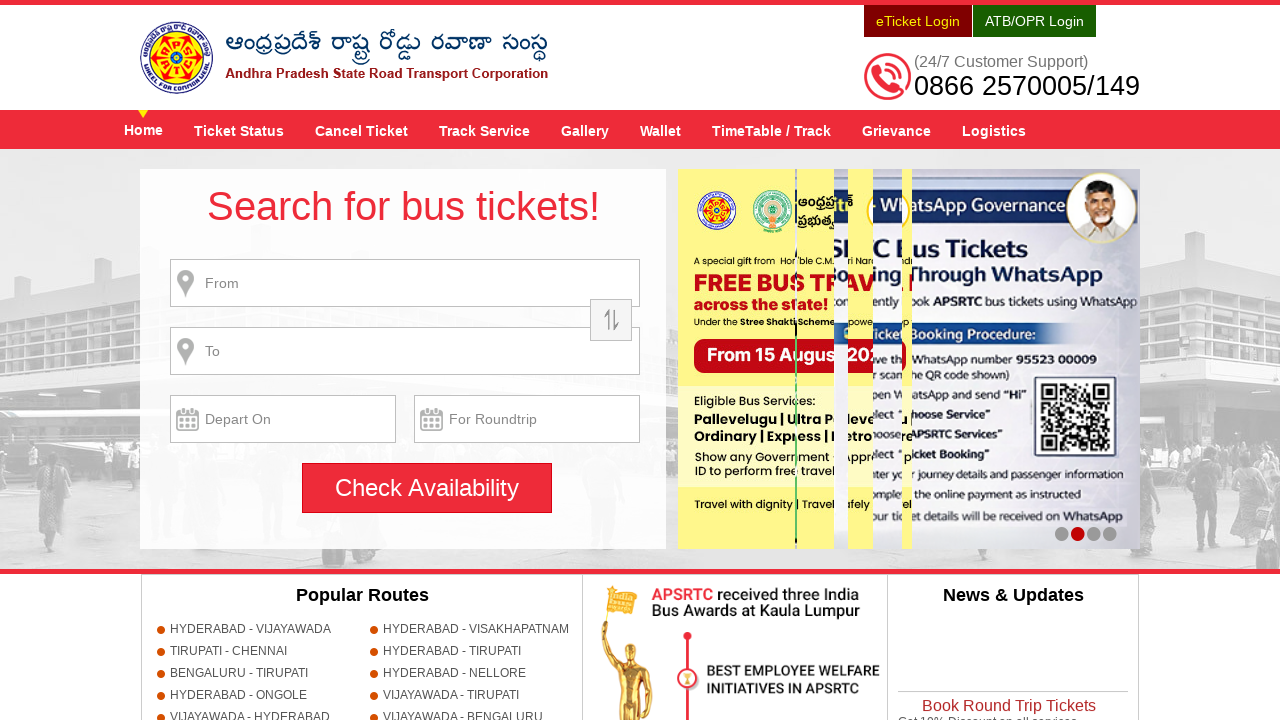

Clicked the search button using JavaScript executor on APSRTC booking website at (427, 488) on #searchBtn
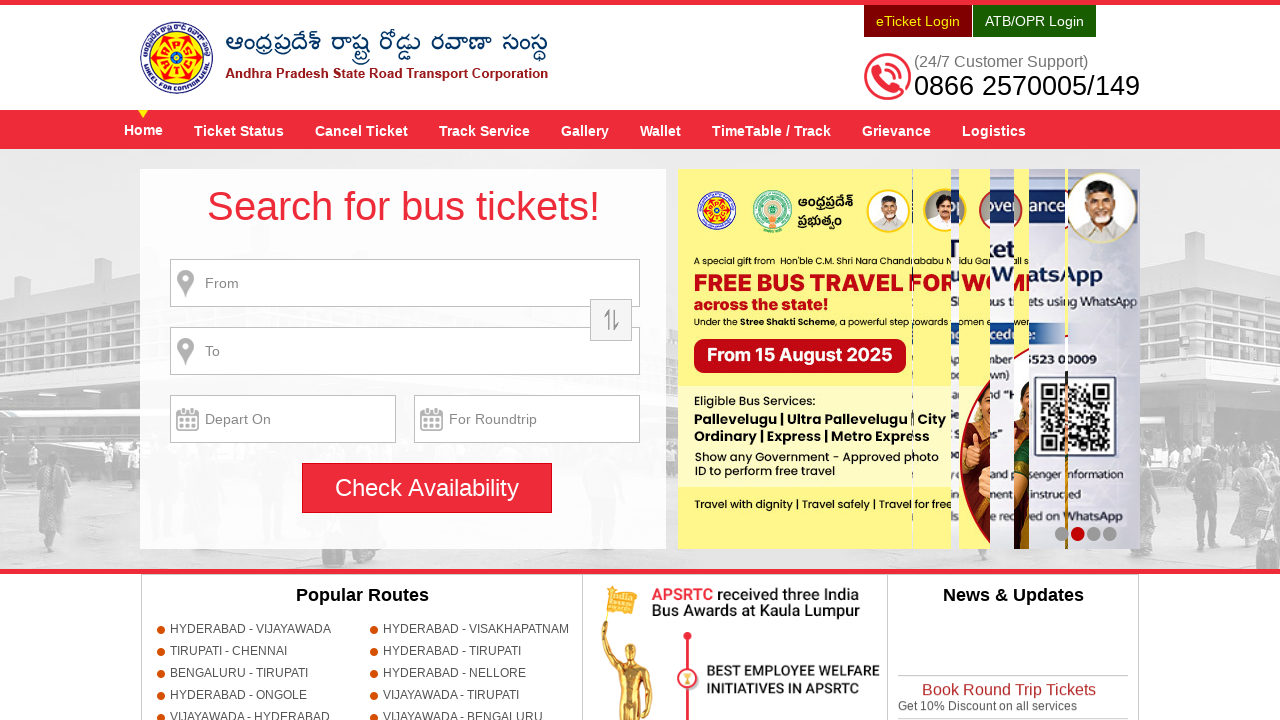

Waited 2 seconds for search results to load
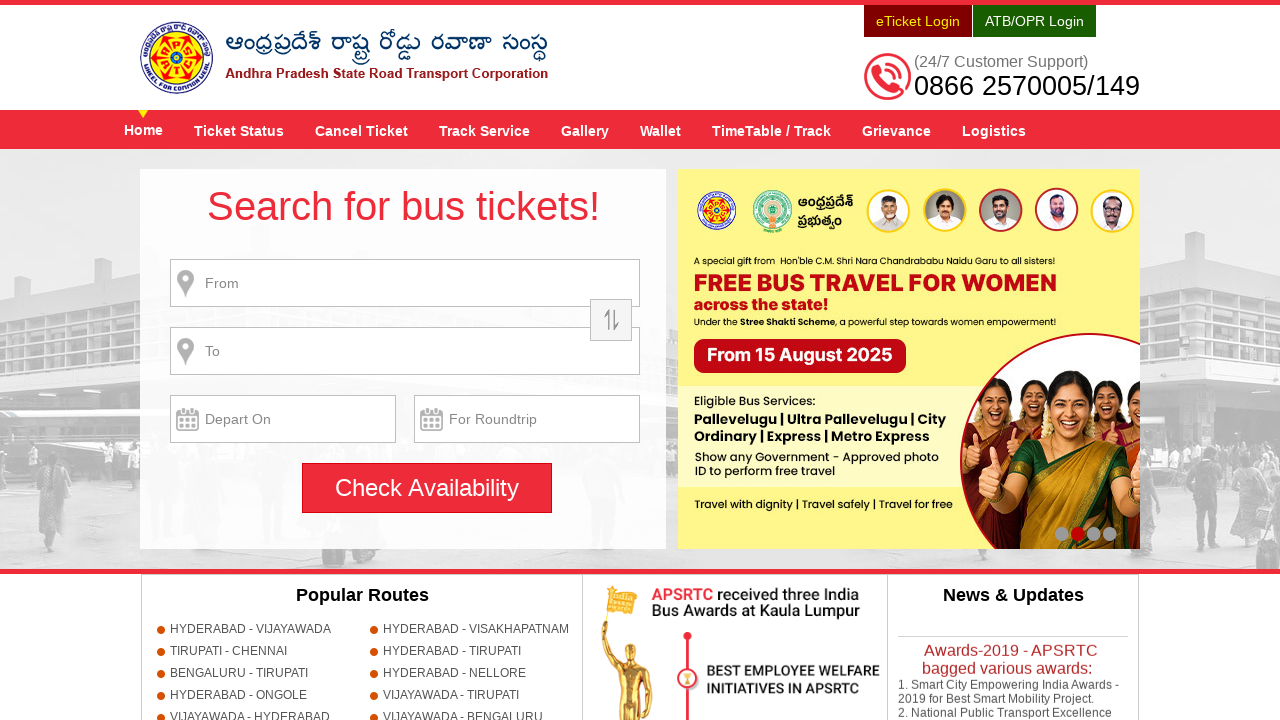

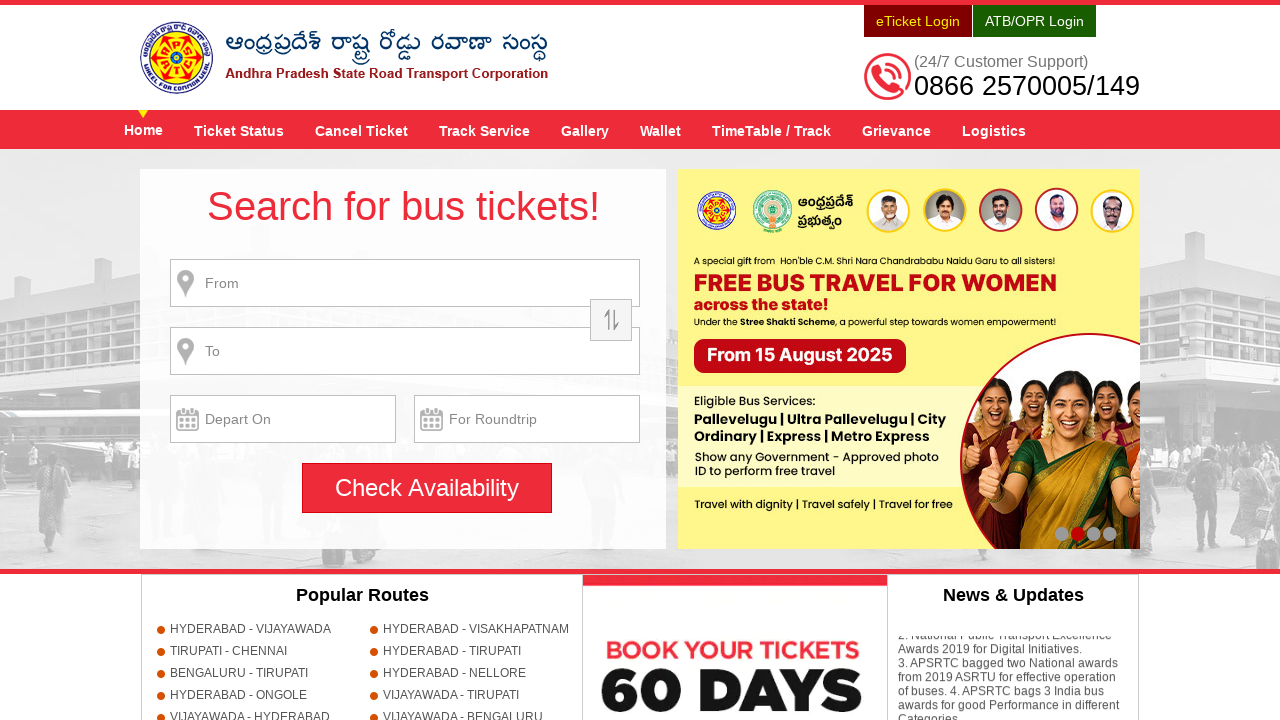